Tests window switching functionality by clicking a button that opens a new tab and switching between windows

Starting URL: https://formy-project.herokuapp.com/switch-window

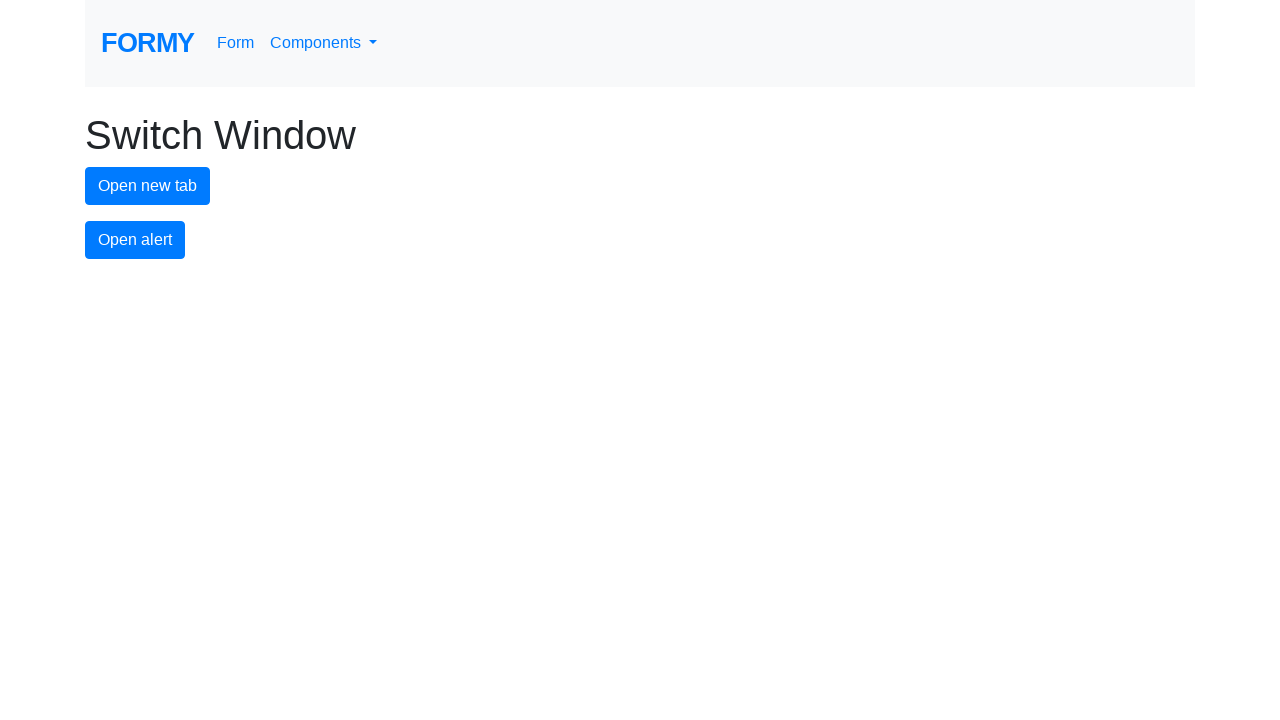

Clicked button to open new tab at (148, 186) on #new-tab-button
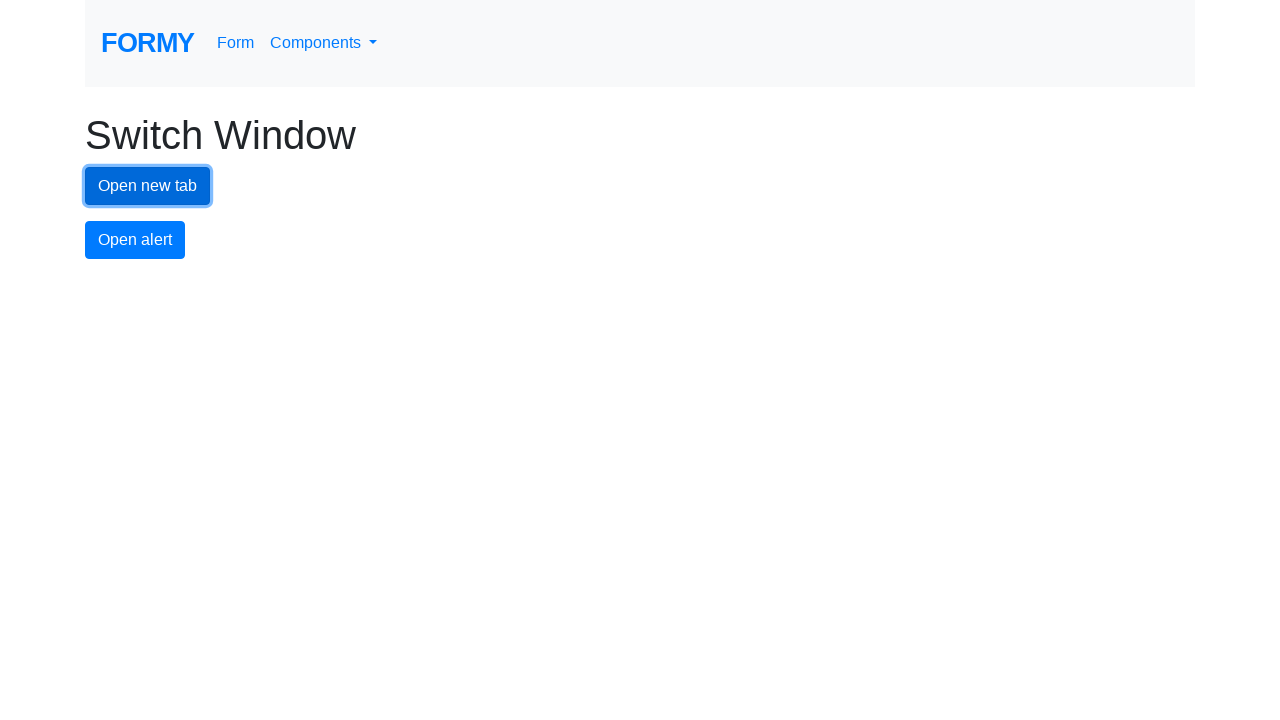

Waited for new tab to open
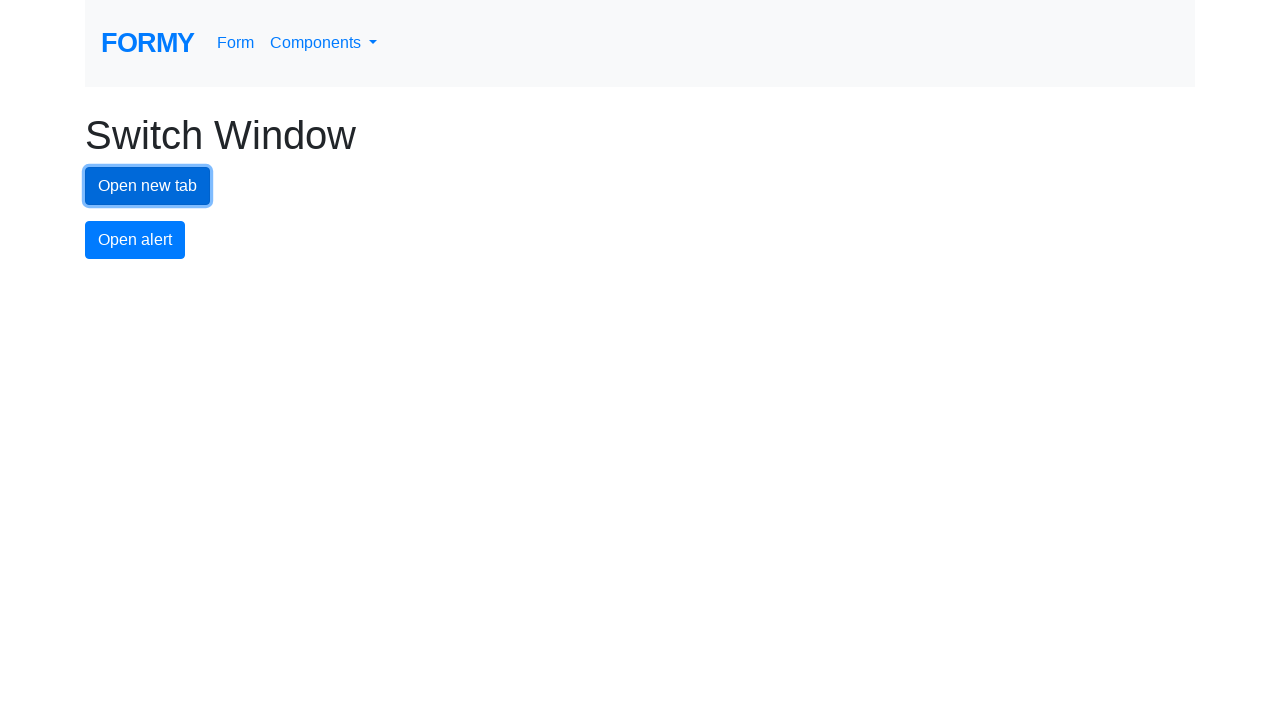

Retrieved all open pages/tabs from context
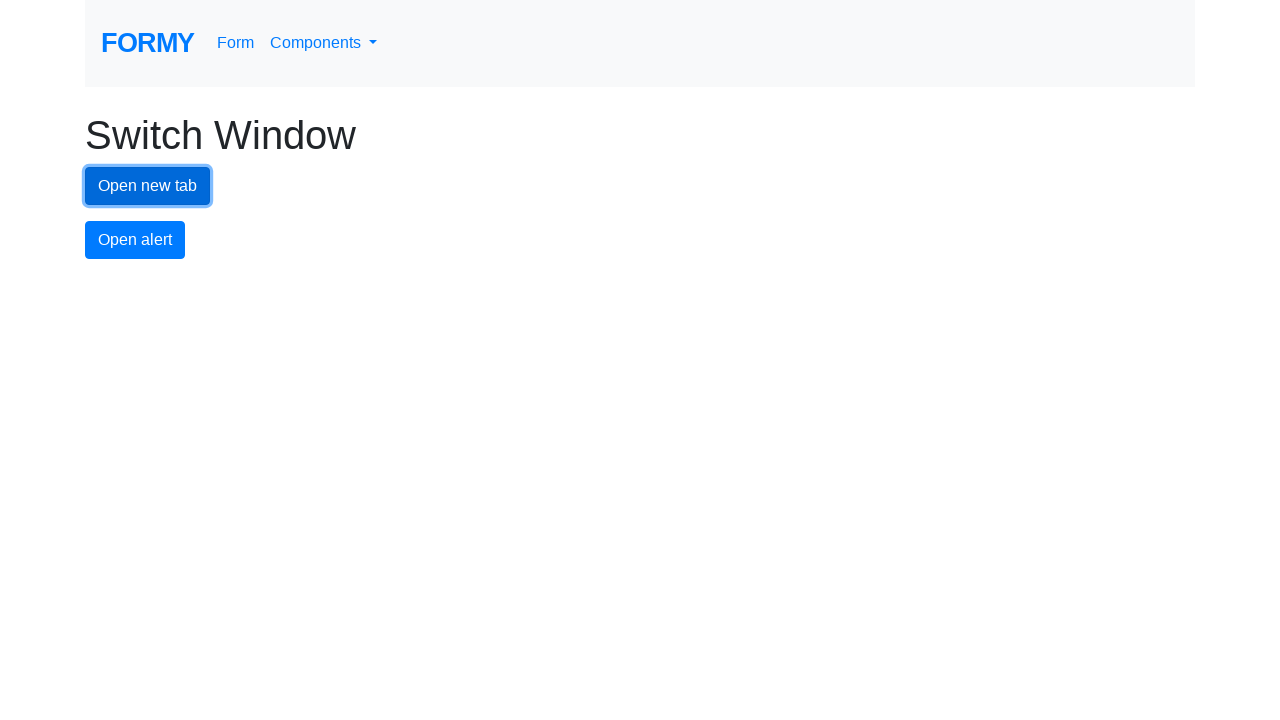

Identified new tab as the last page in the context
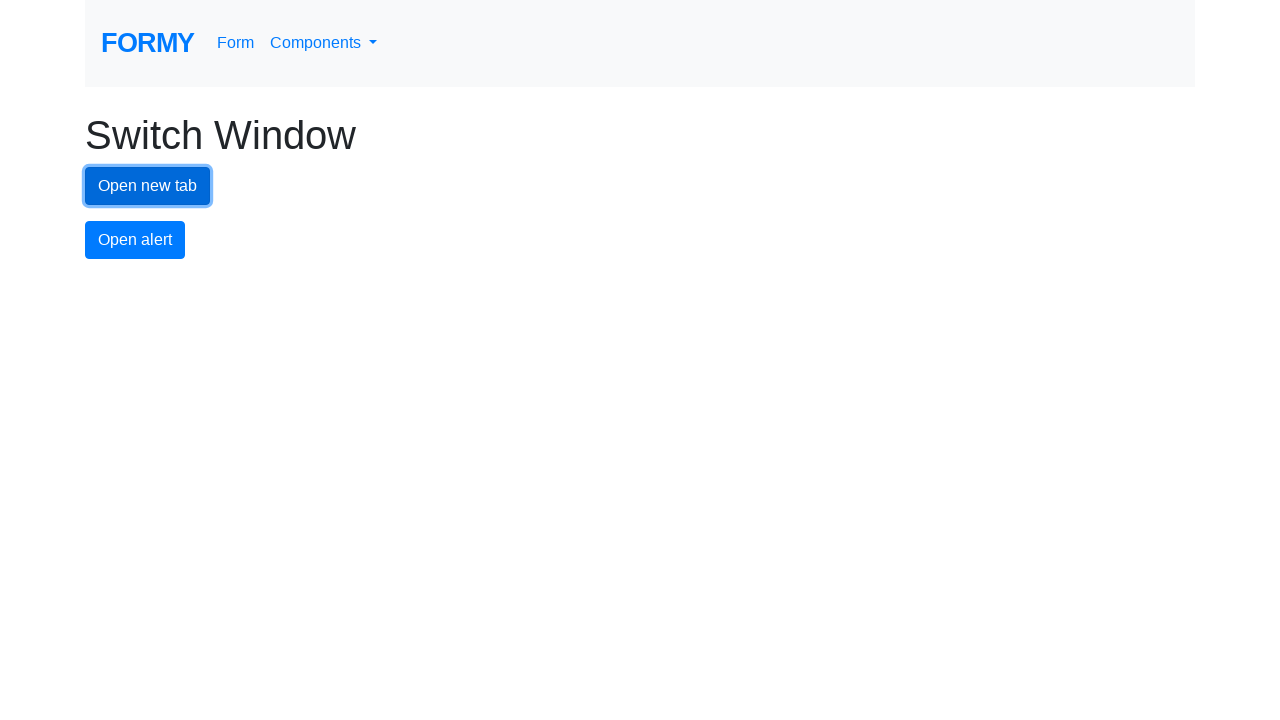

Waited for new tab to fully load
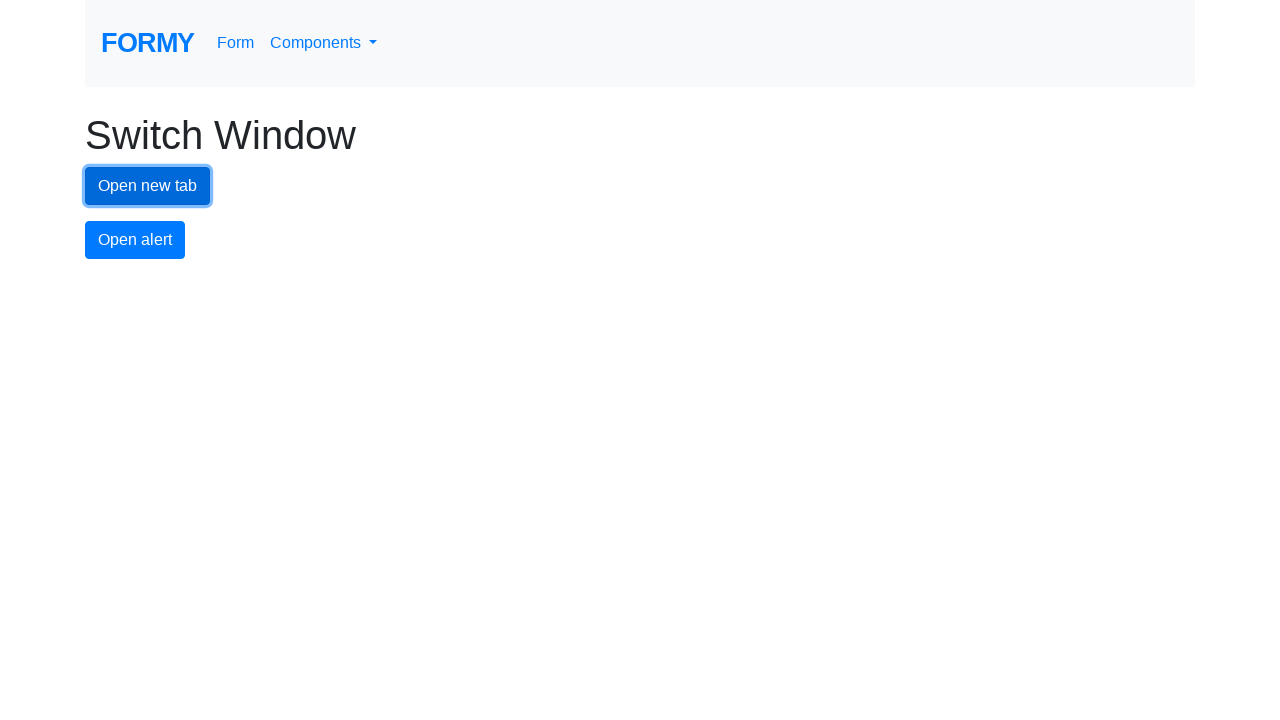

Switched back to original page/tab
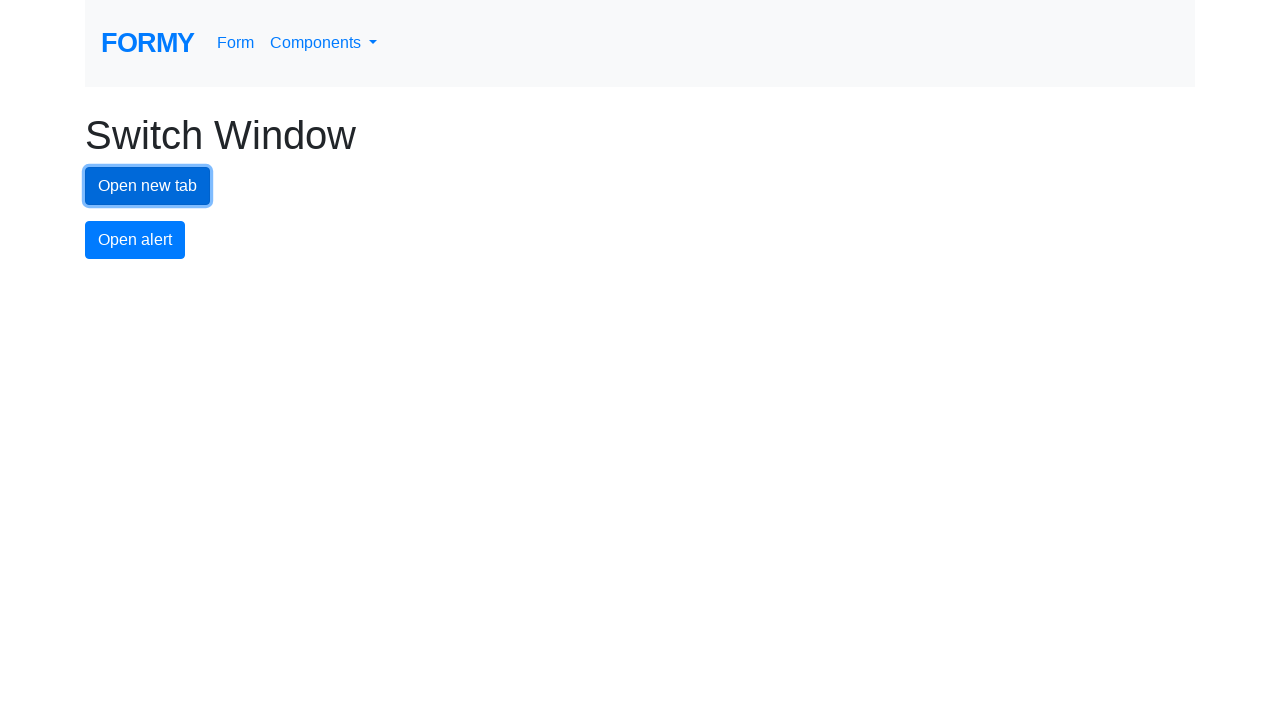

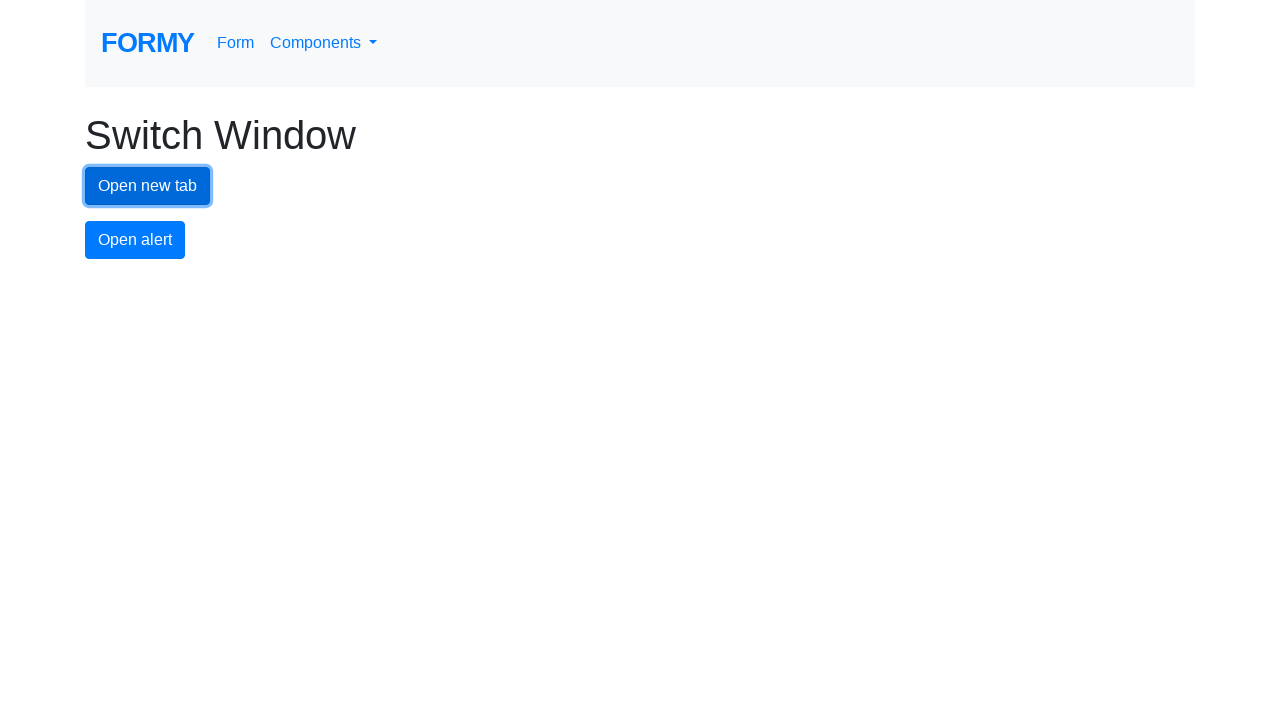